Navigates to the DemoQA homepage and clicks on the "Elements" section card to access the elements testing area.

Starting URL: https://demoqa.com

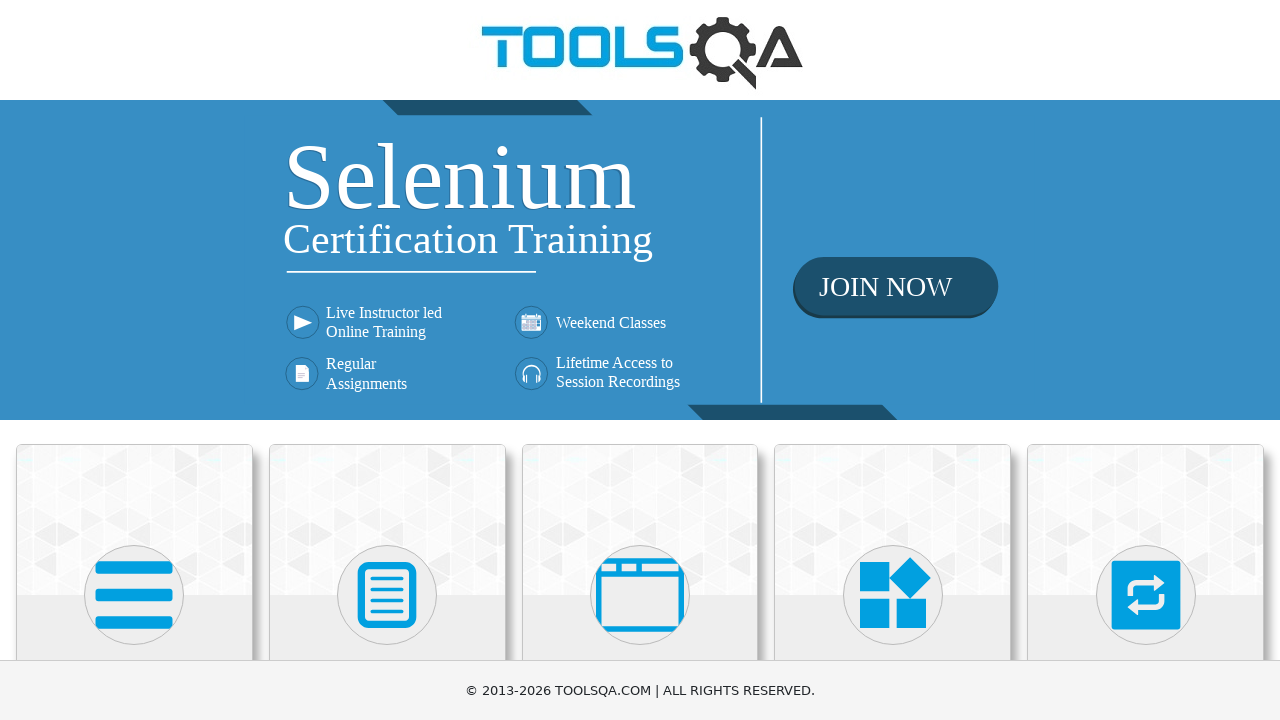

Clicked on the Elements section card at (134, 360) on xpath=//h5[.='Elements']
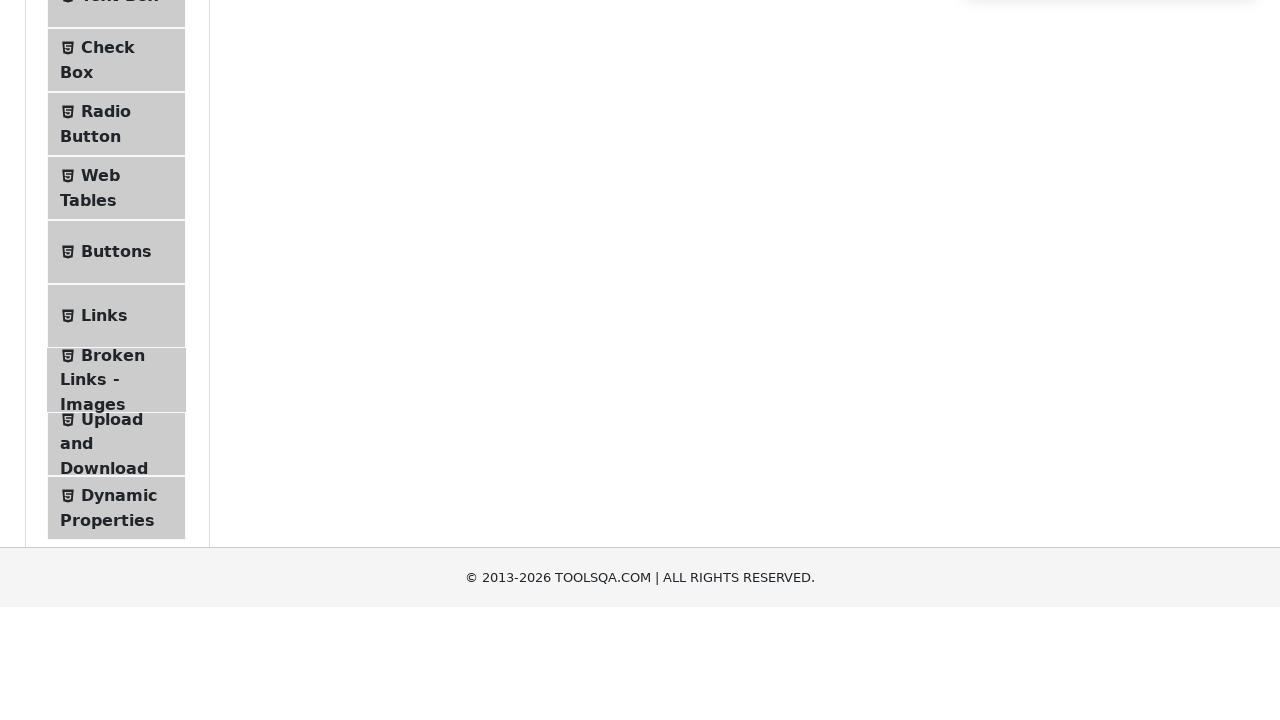

Navigation to Elements section completed
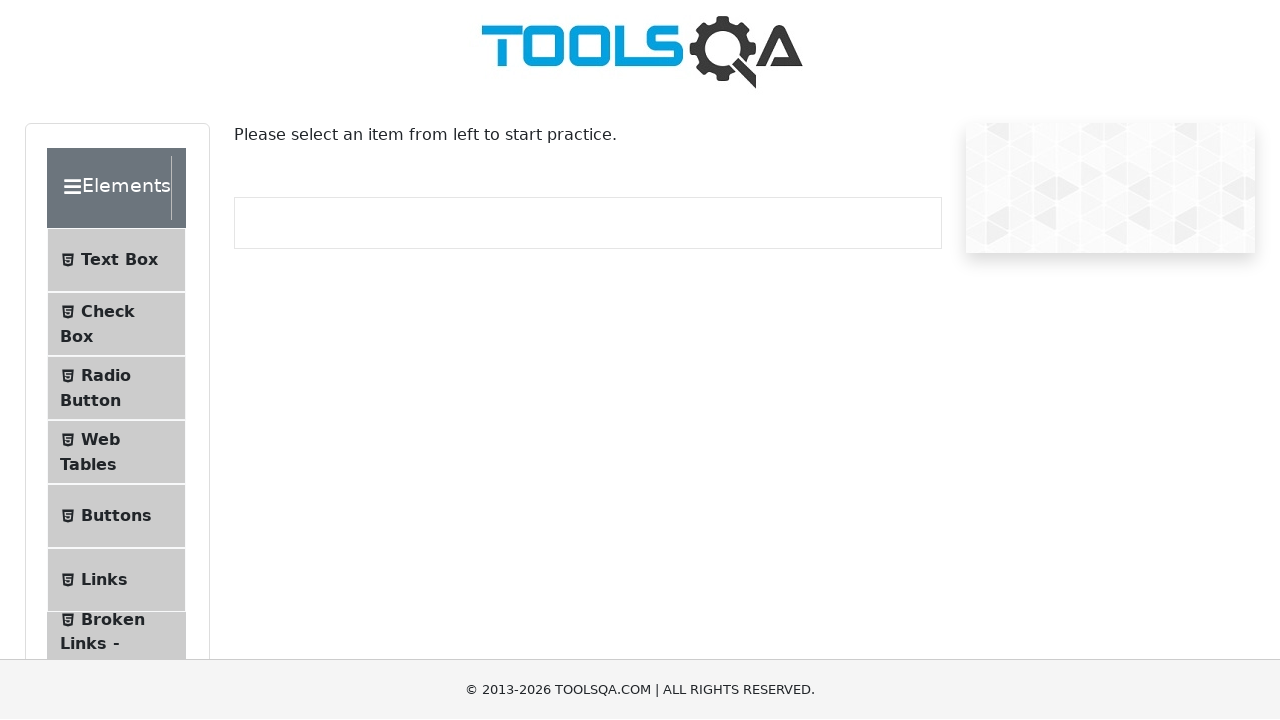

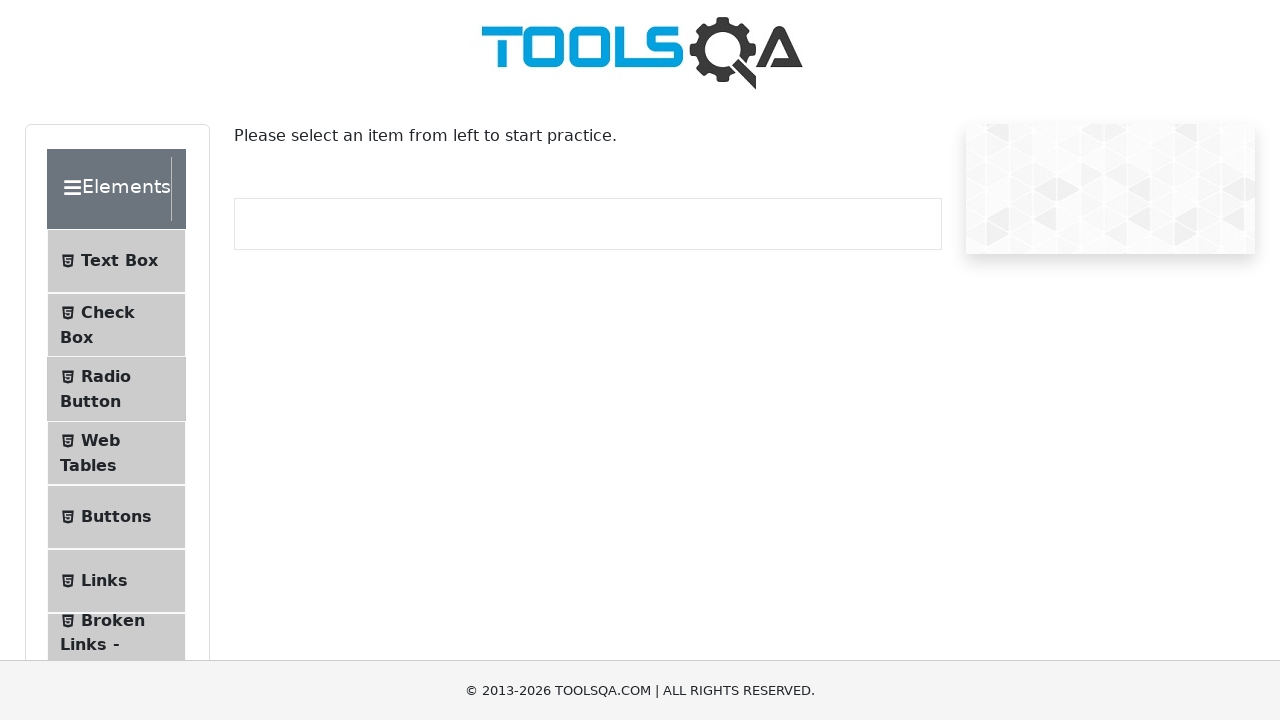